Tests HTML5 form validation messages by submitting empty fields and progressively filling them

Starting URL: https://automationfc.github.io/html5/index.html

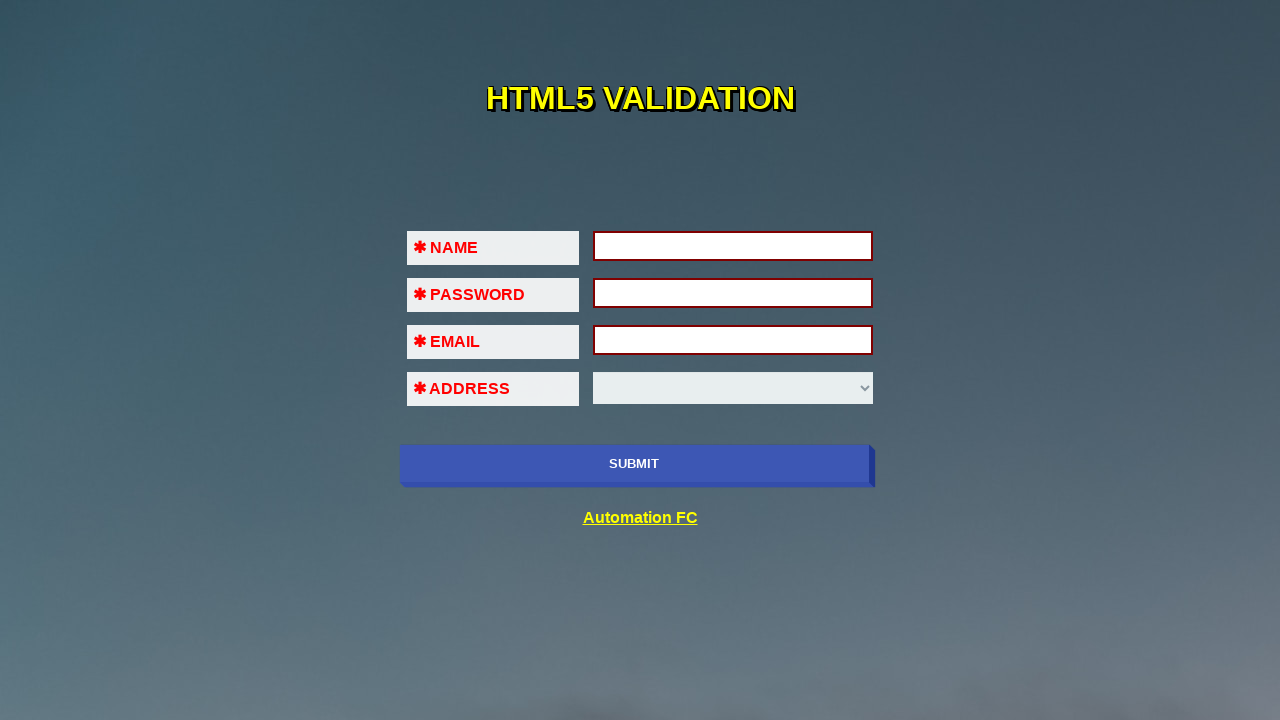

Clicked submit button with empty form fields to trigger HTML5 validation at (634, 464) on xpath=//input[@name='submit-btn']
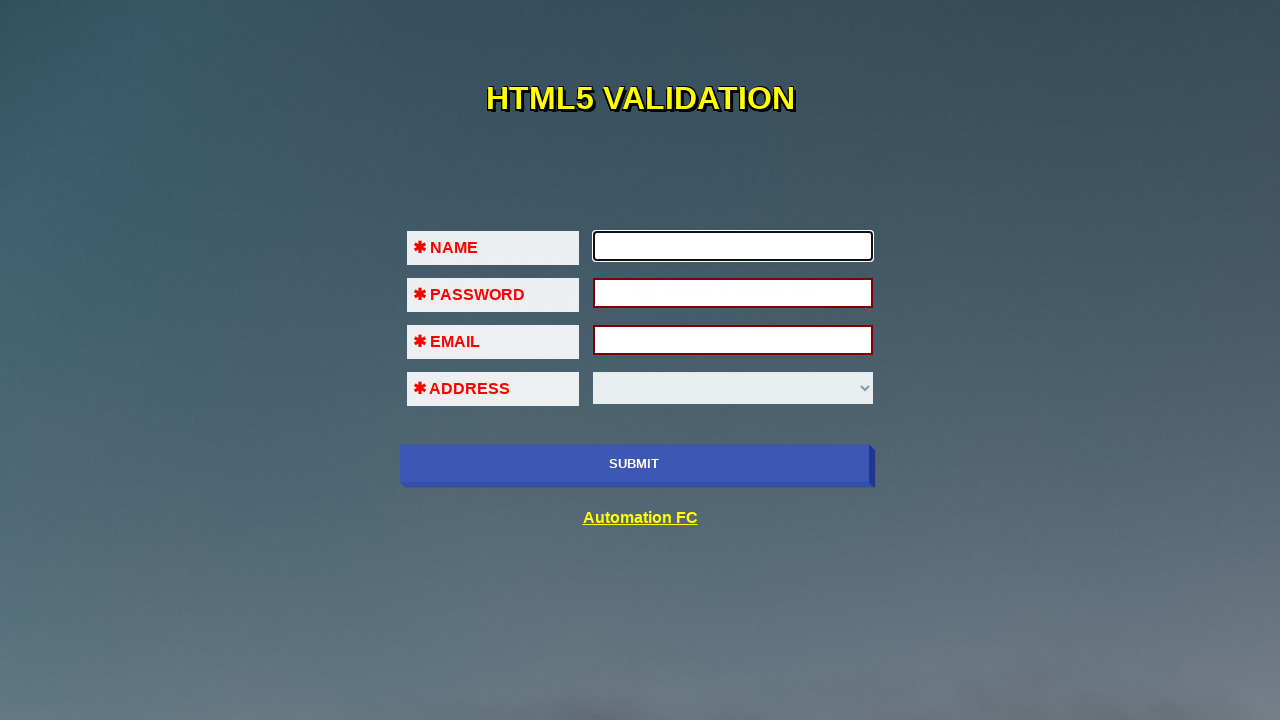

Filled first name field with 'Dam Dao' on //input[@id='fname']
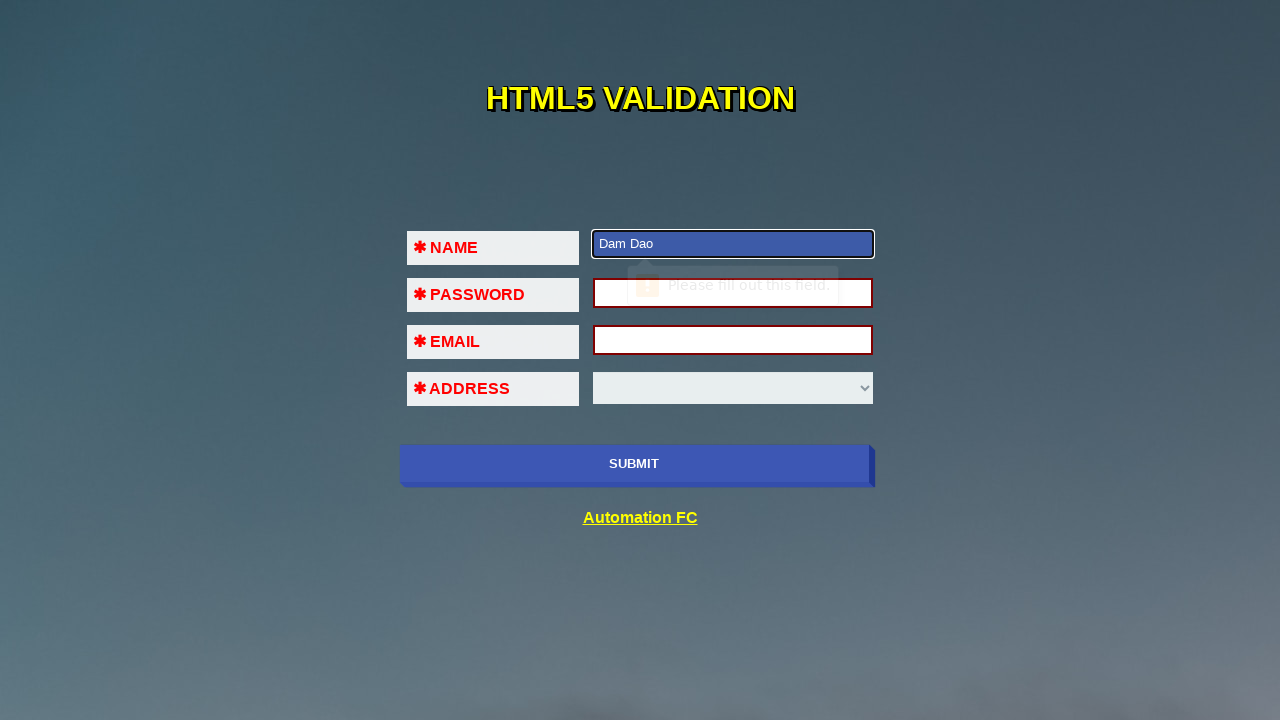

Clicked submit button after filling first name at (634, 464) on xpath=//input[@name='submit-btn']
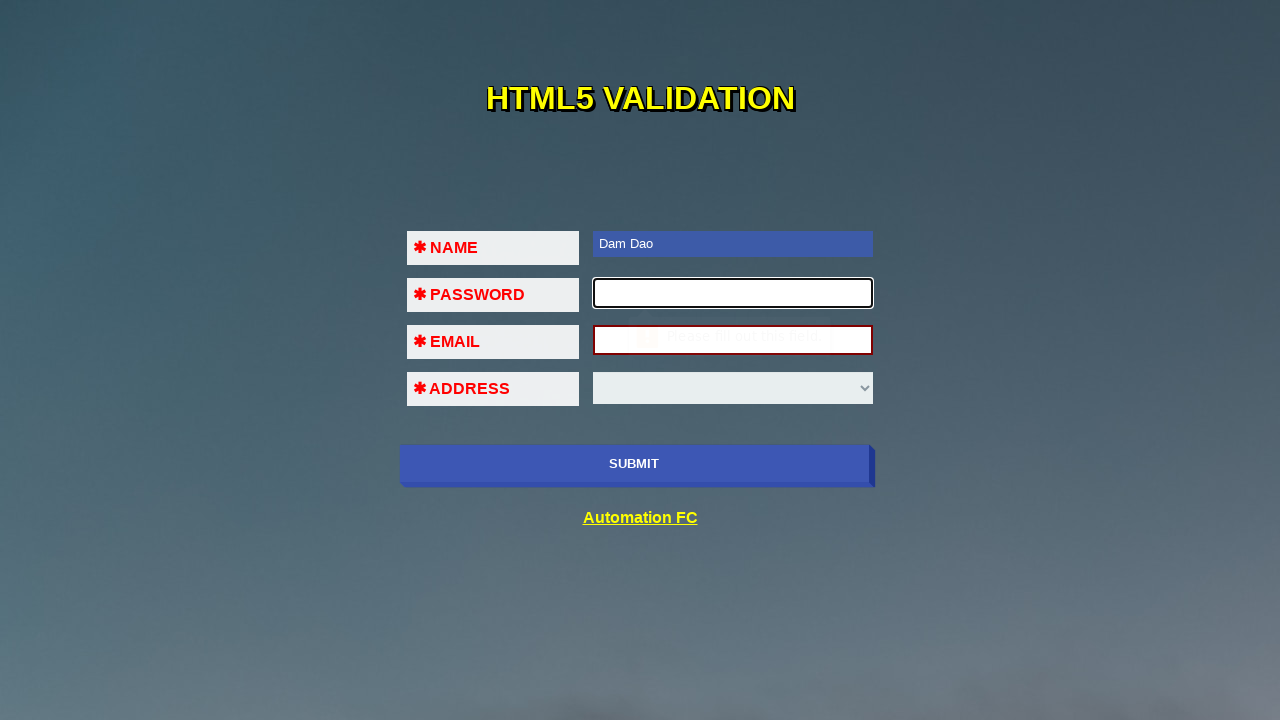

Filled password field with '12345678' on //input[@id='pass']
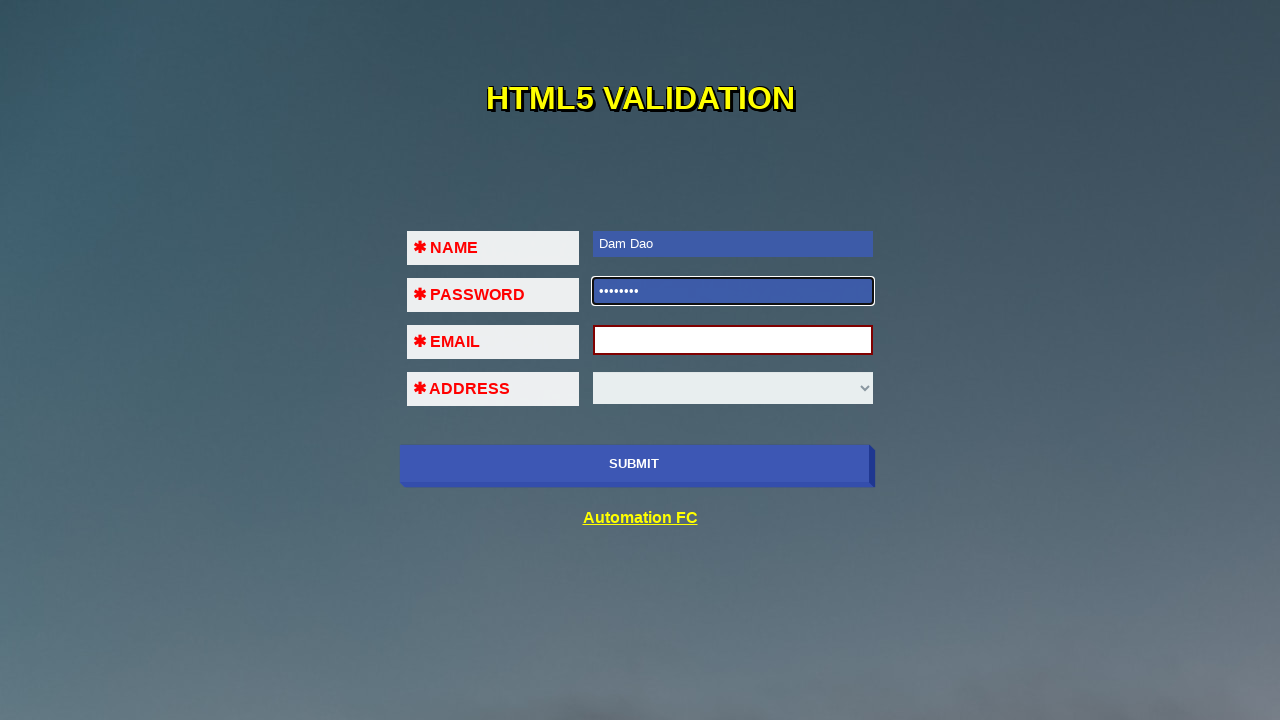

Clicked submit button after filling password at (634, 464) on xpath=//input[@name='submit-btn']
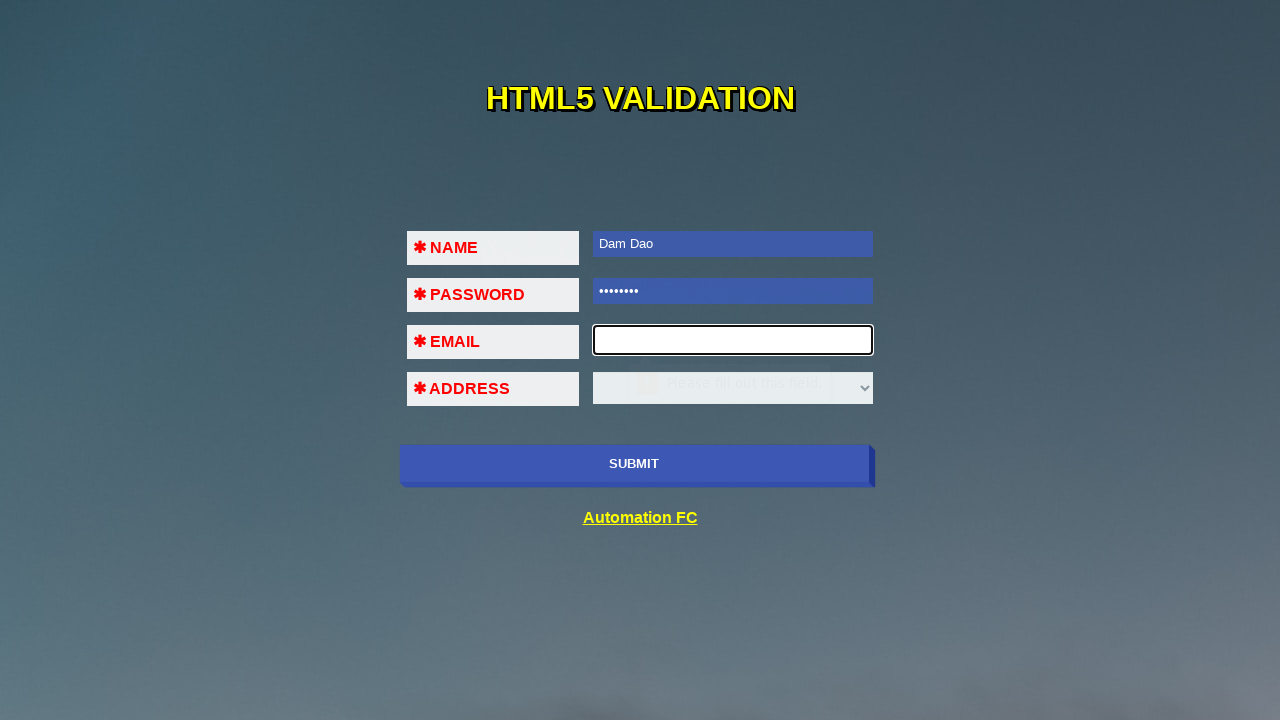

Filled email field with 'test@example.com' on //input[@id='em']
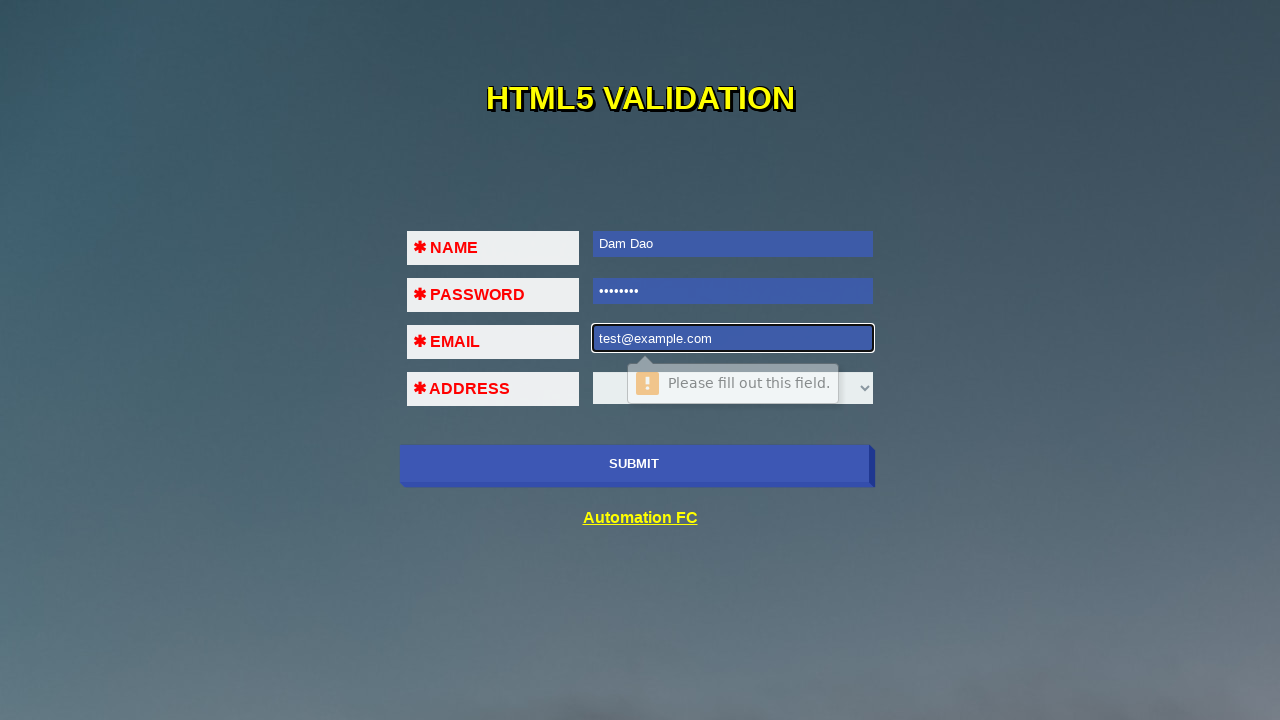

Clicked submit button after filling all required fields at (634, 464) on xpath=//input[@name='submit-btn']
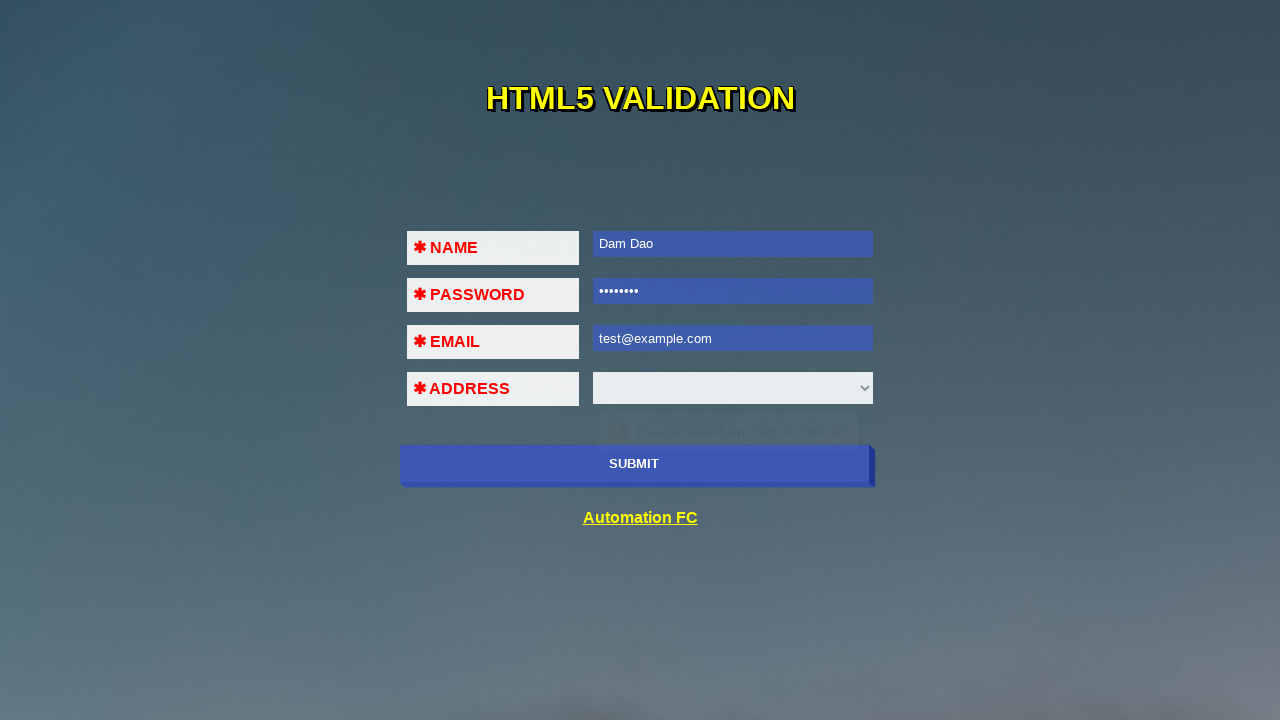

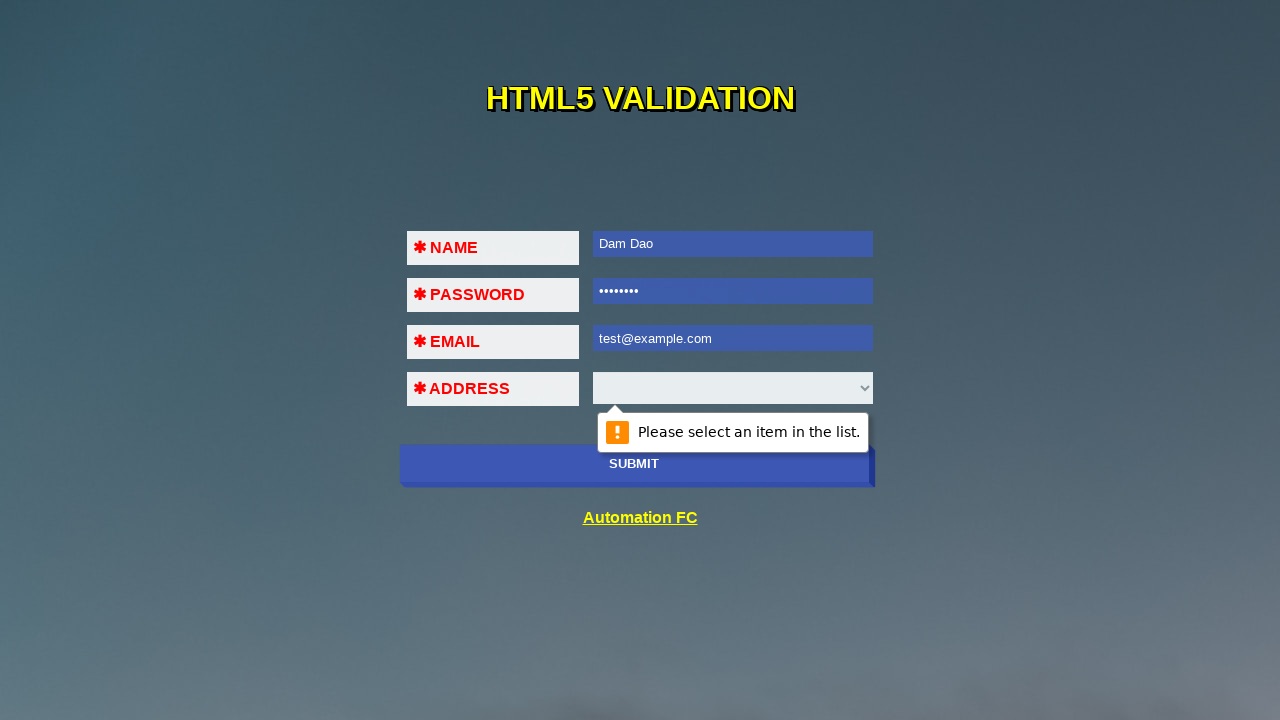